Tests calendar/datepicker functionality by entering a date value directly into the datepicker input field

Starting URL: https://seleniumpractise.blogspot.com/2016/08/

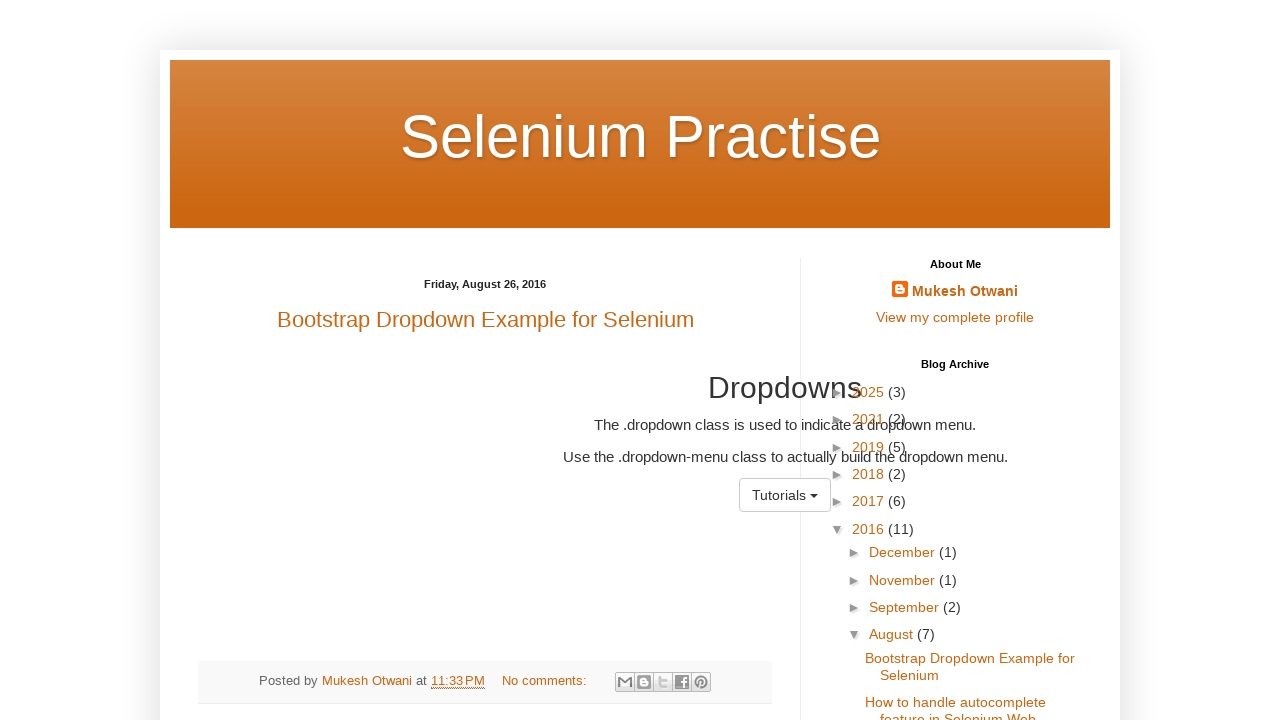

Navigated to calendar/datepicker test page
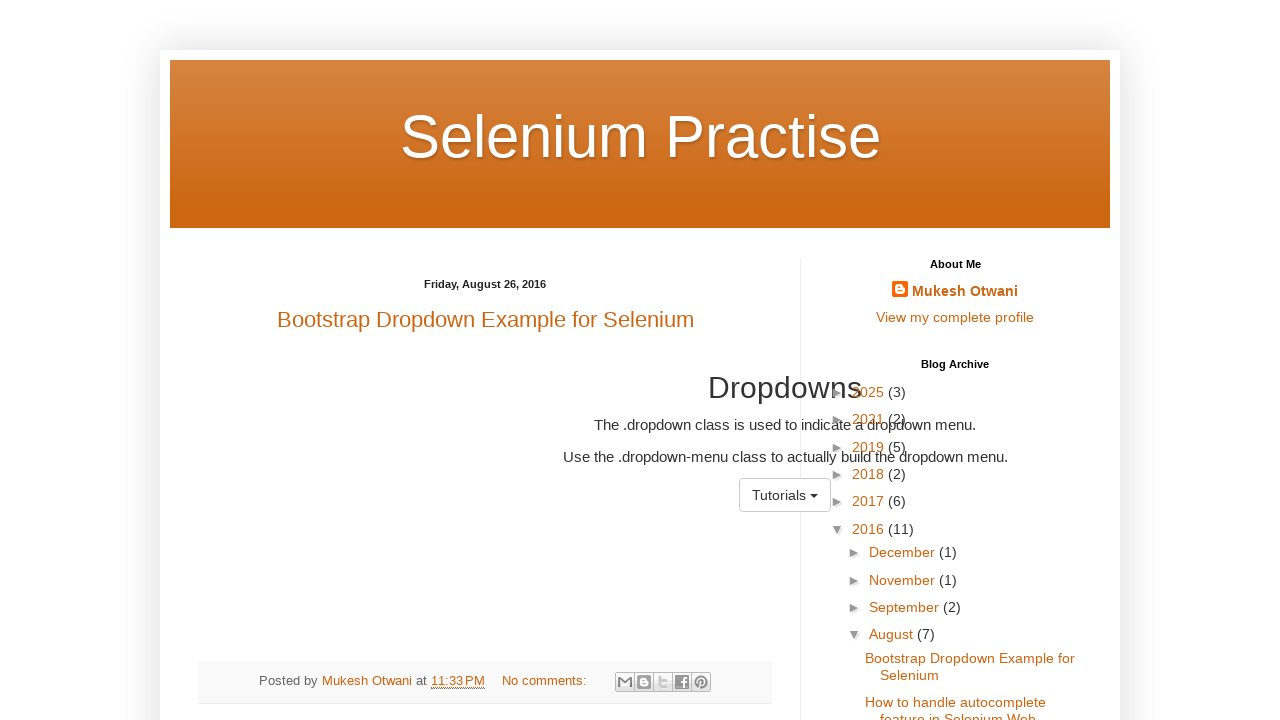

Entered date value '03/06/2023' into datepicker input field on #datepicker
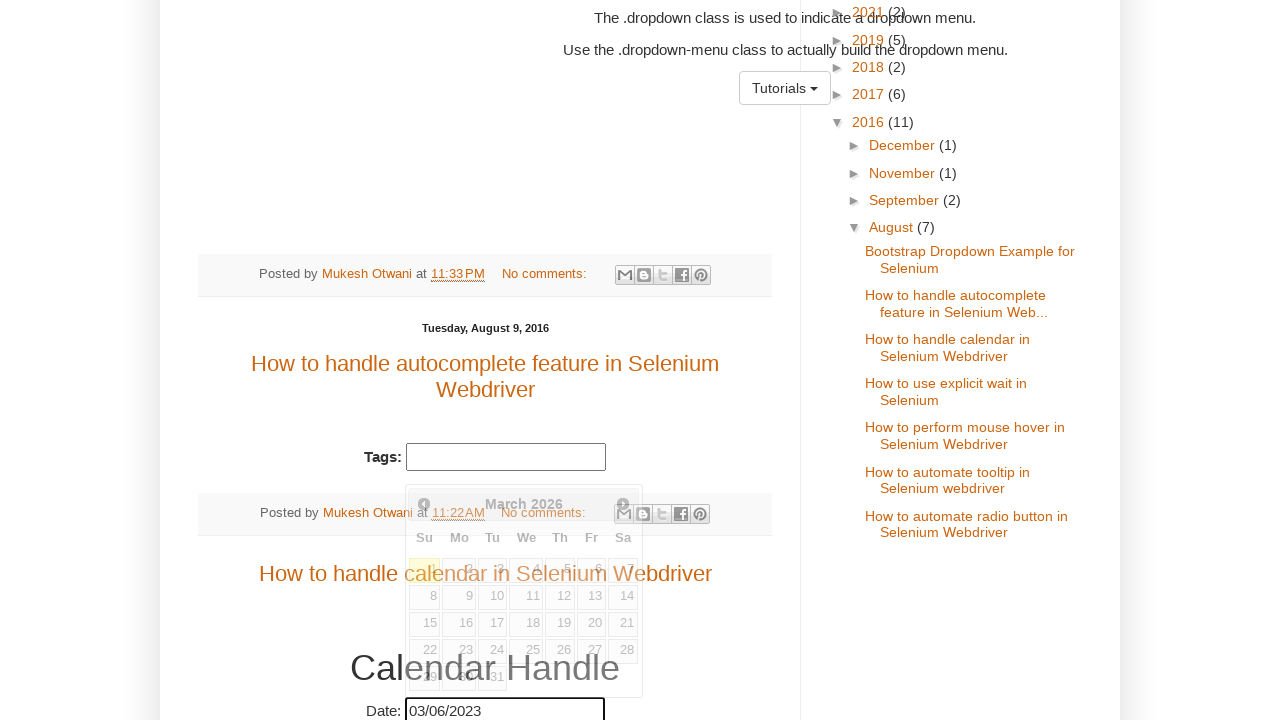

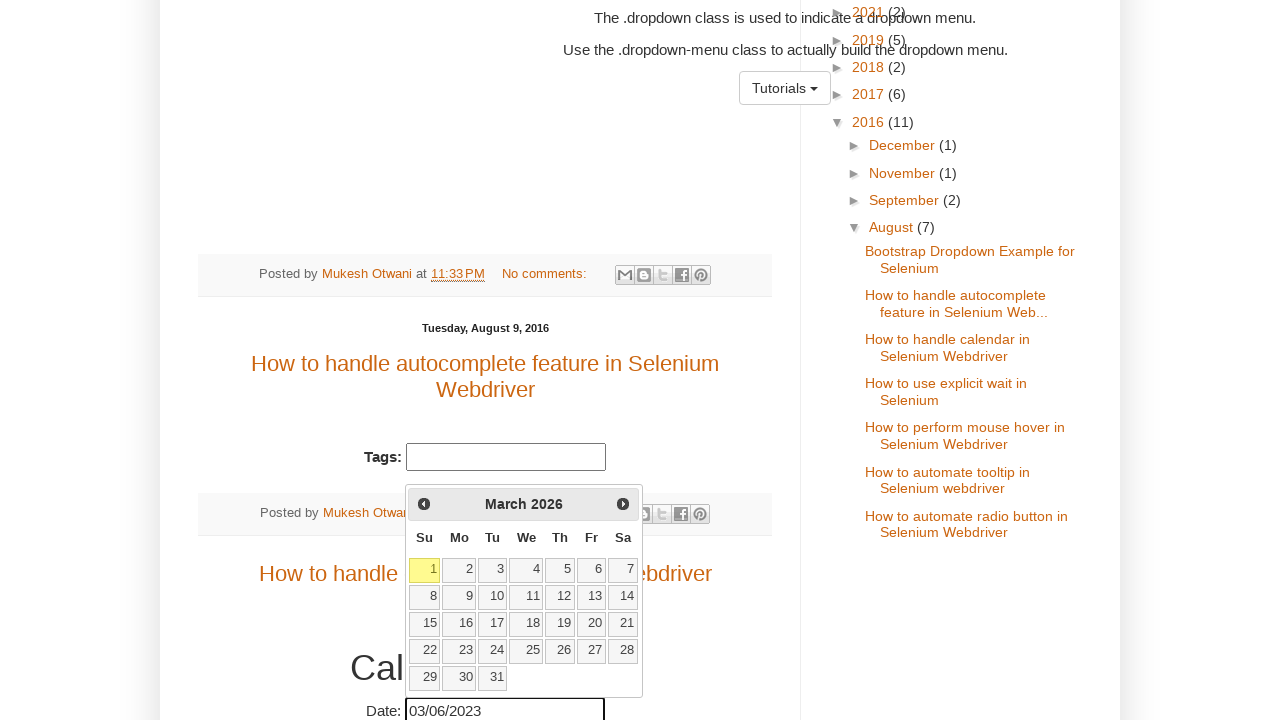